Tests keyboard operations on Flipkart website by dismissing a login popup with ESCAPE key, scrolling to the bottom of the page using CTRL+END, and then scrolling back to the top using CTRL+HOME.

Starting URL: https://www.flipkart.com/

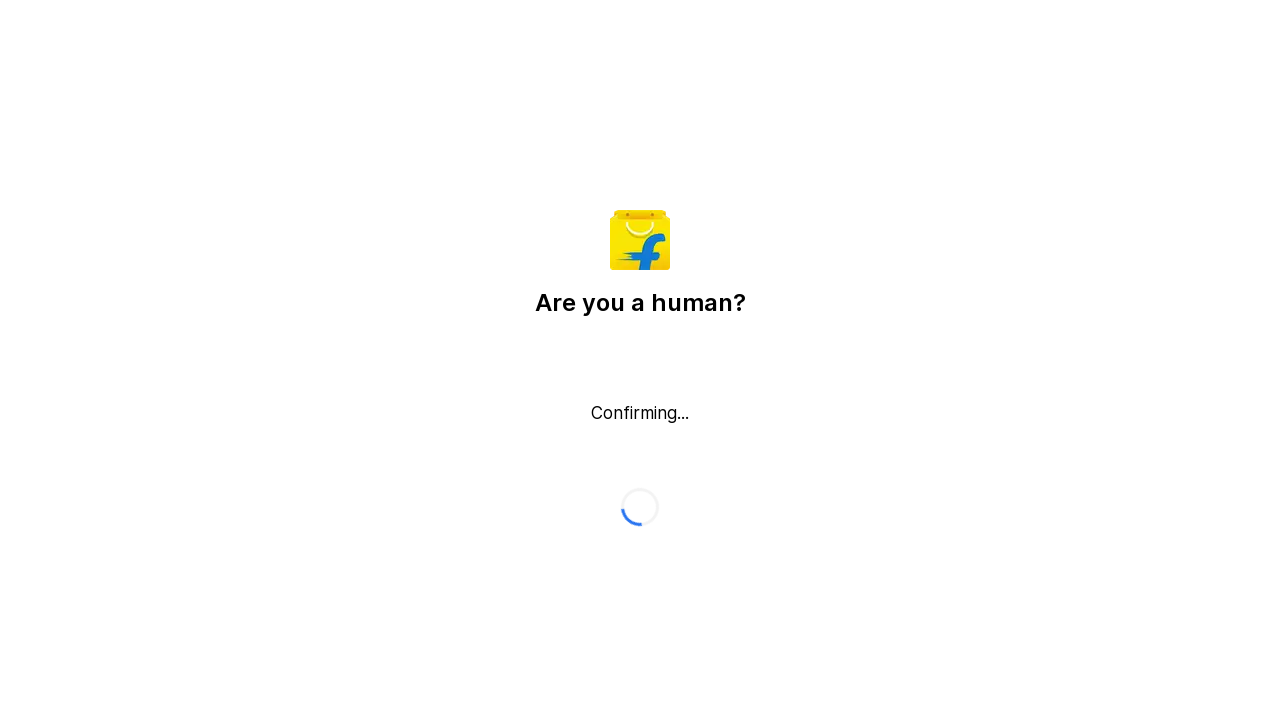

Pressed ESCAPE key to dismiss login popup
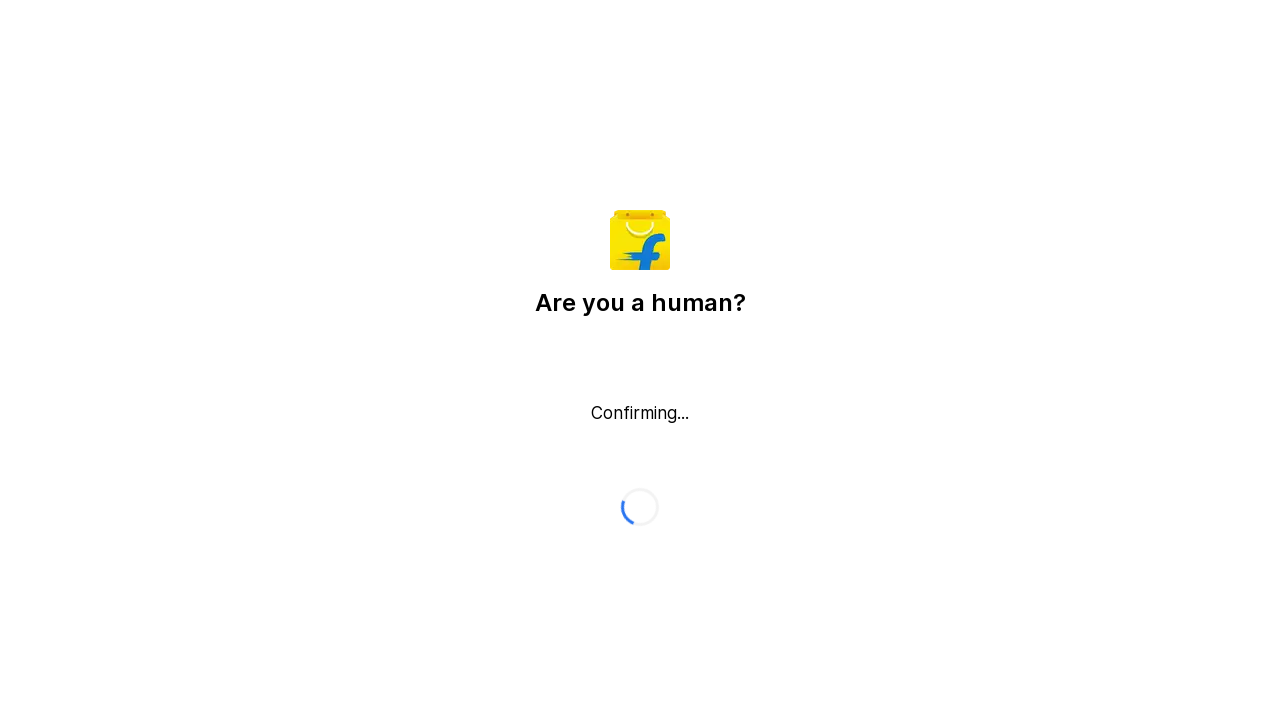

Waited 1500ms for login popup to close
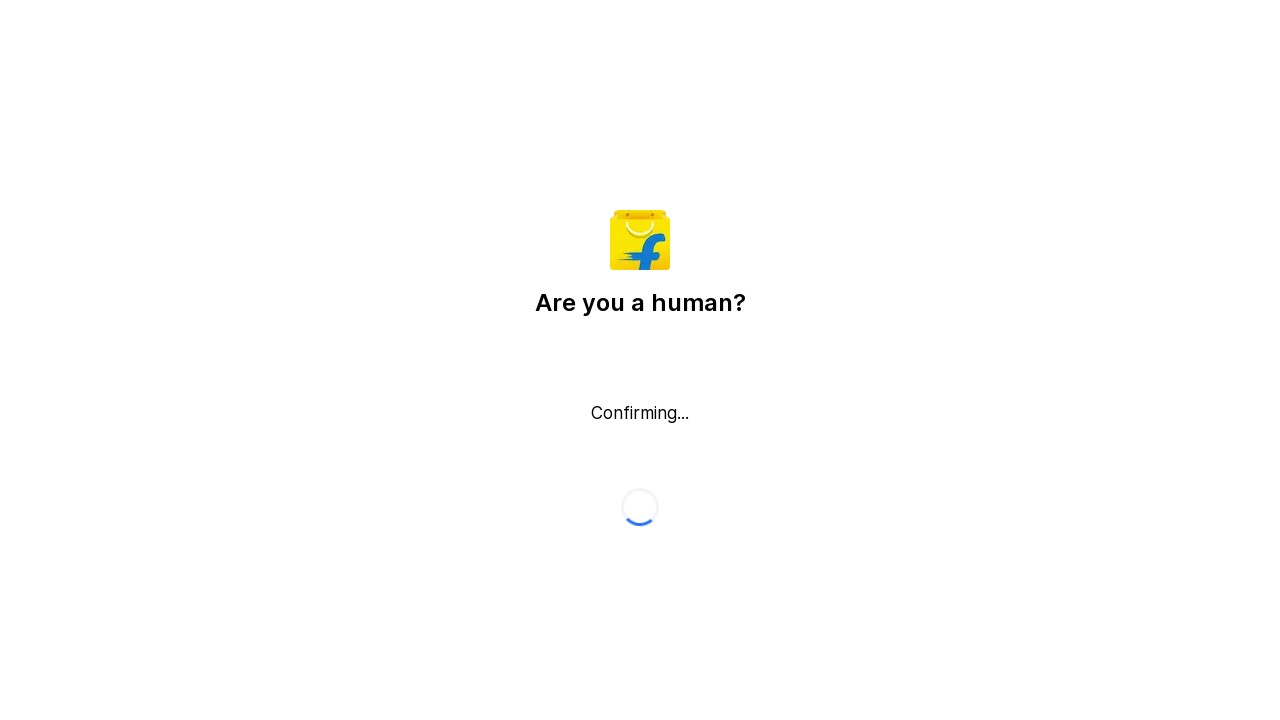

Pressed CTRL+END to scroll to bottom of page
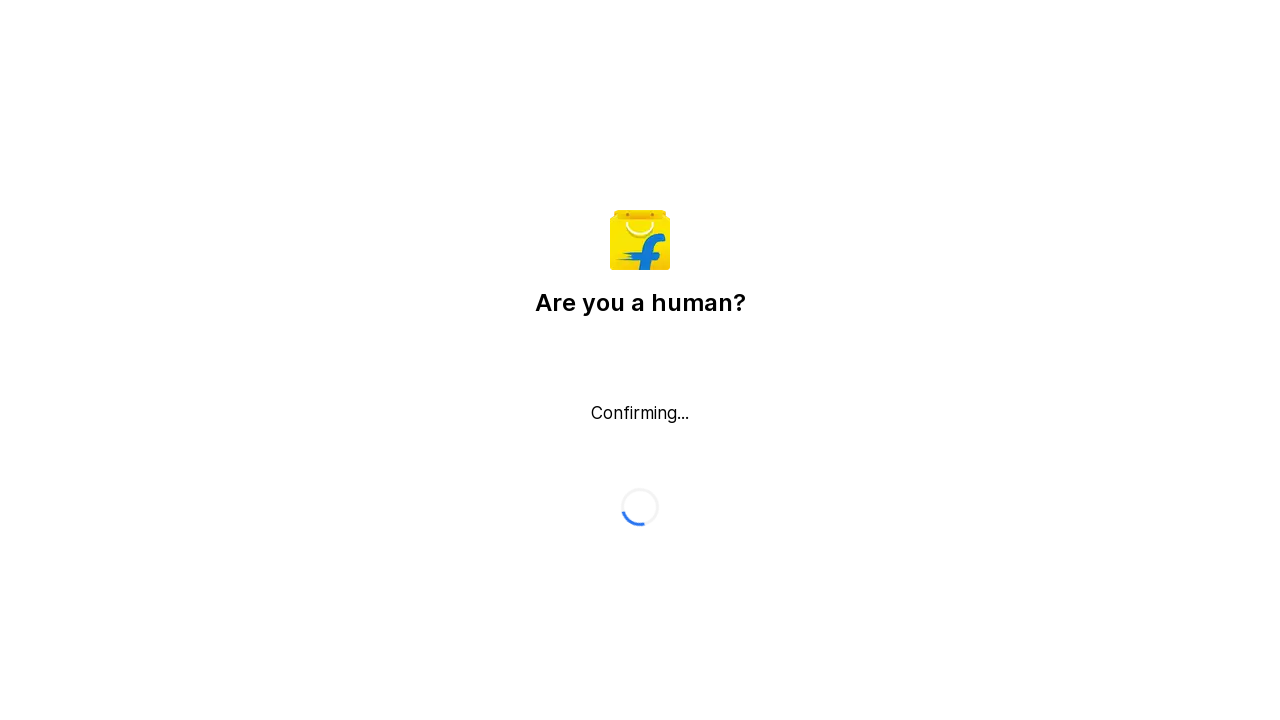

Waited 1500ms to observe scroll to bottom
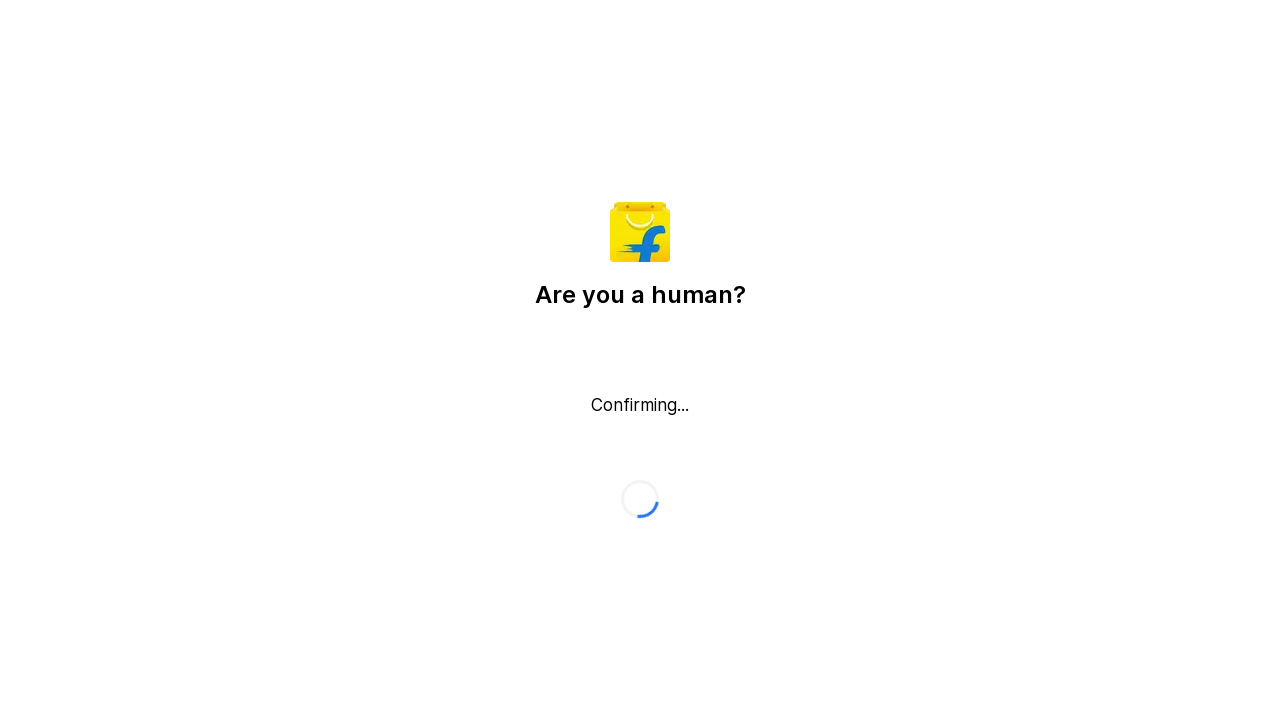

Pressed CTRL+HOME to scroll back to top of page
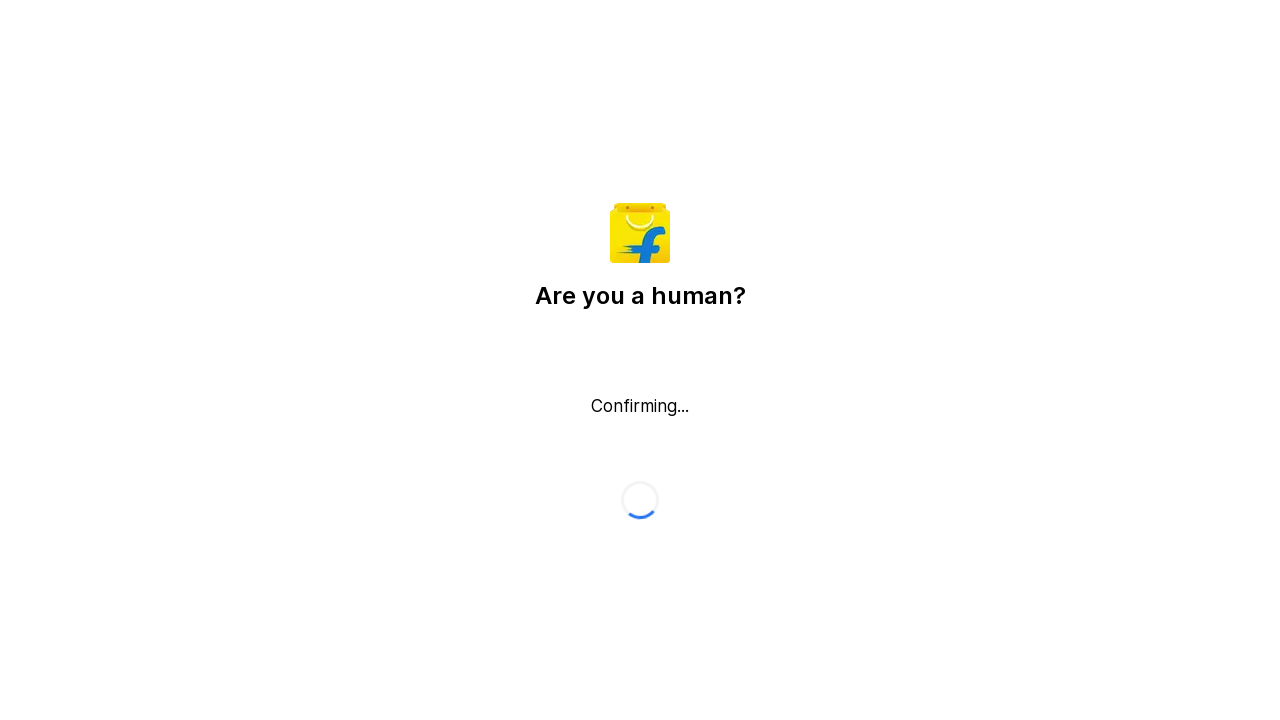

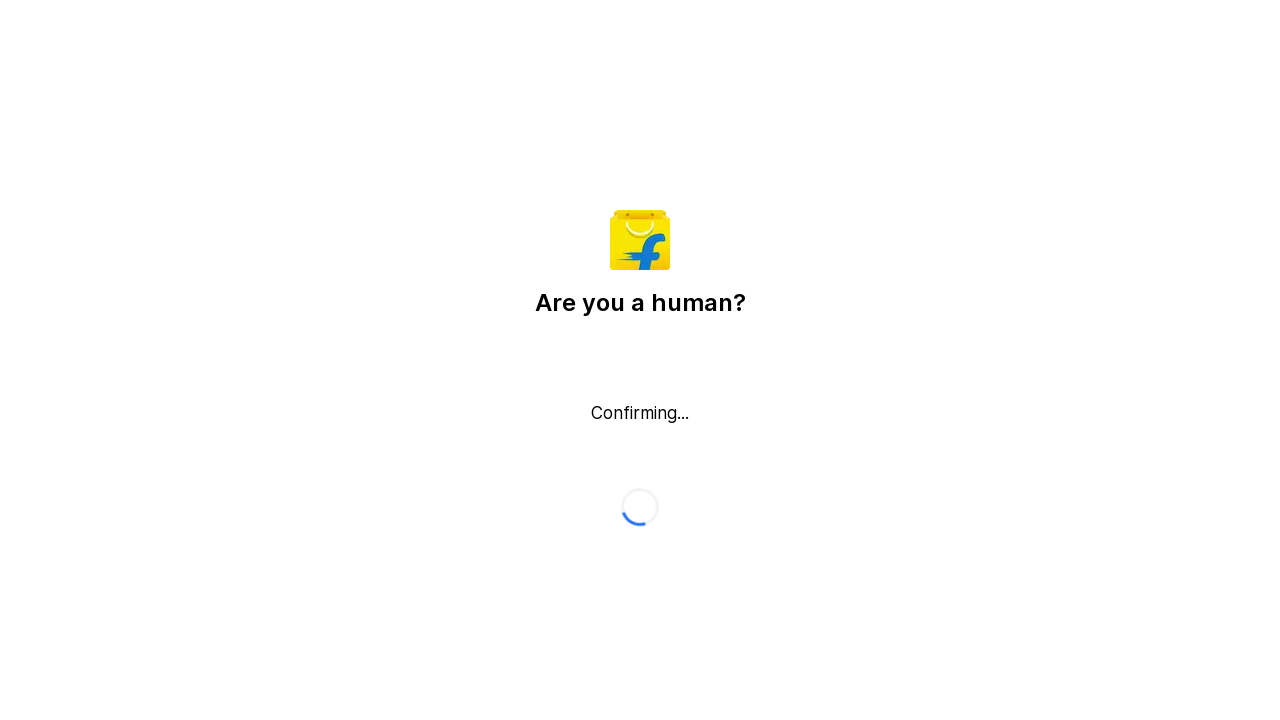